Tests multi-level menu navigation by hovering through nested menu items and clicking on the final option

Starting URL: https://demo.automationtesting.in/WebTable.html

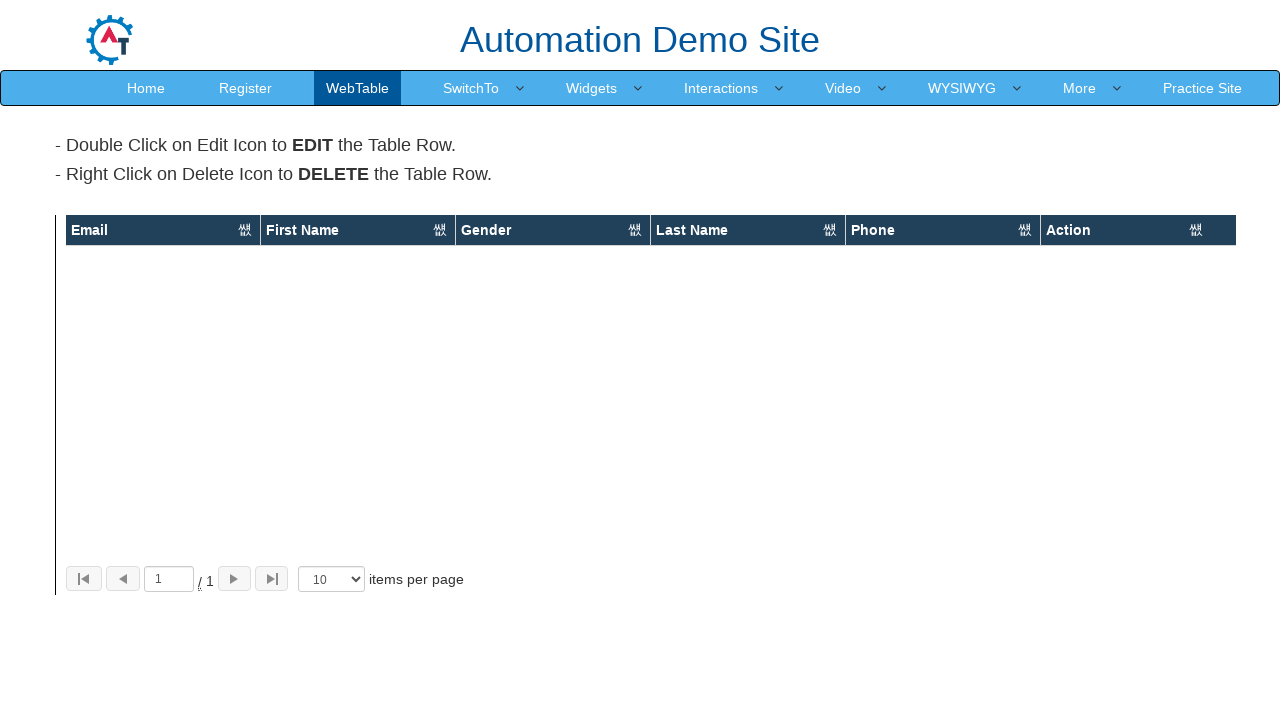

Hovered over Interactions menu at (721, 88) on xpath=//a[normalize-space()="Interactions"]
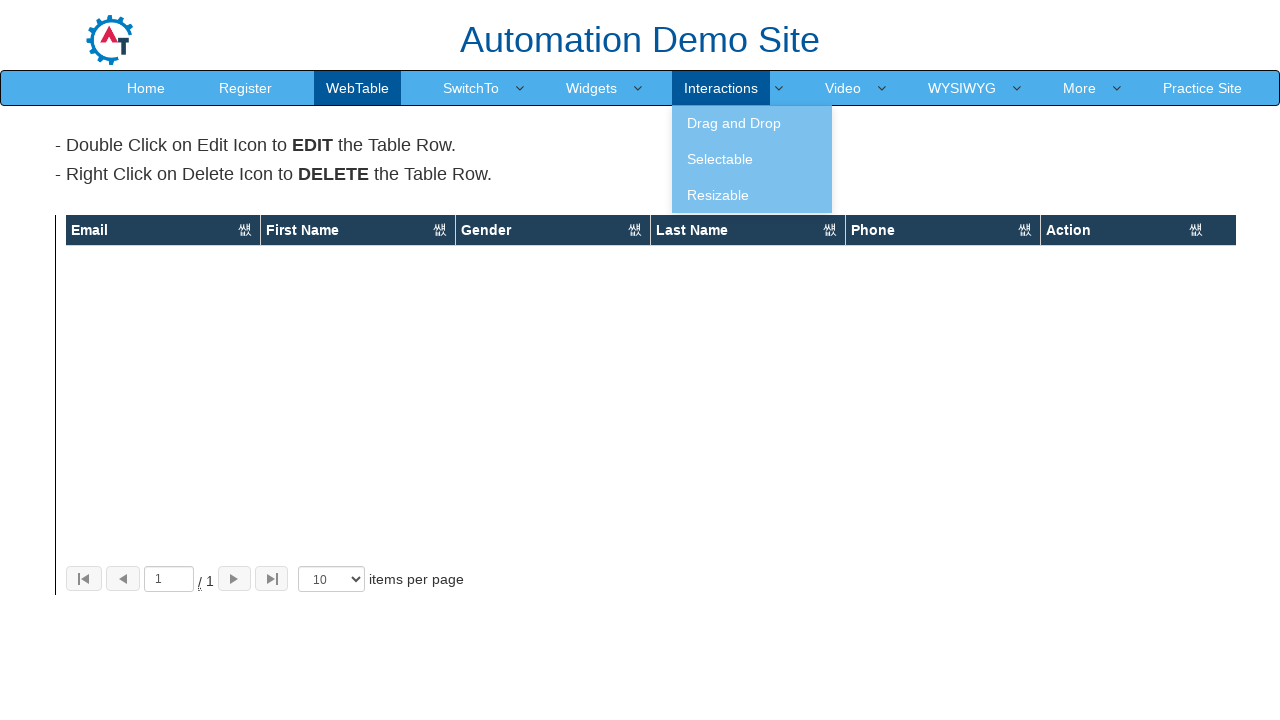

Hovered over Drag and Drop submenu at (752, 123) on xpath=//a[normalize-space()="Drag and Drop"]
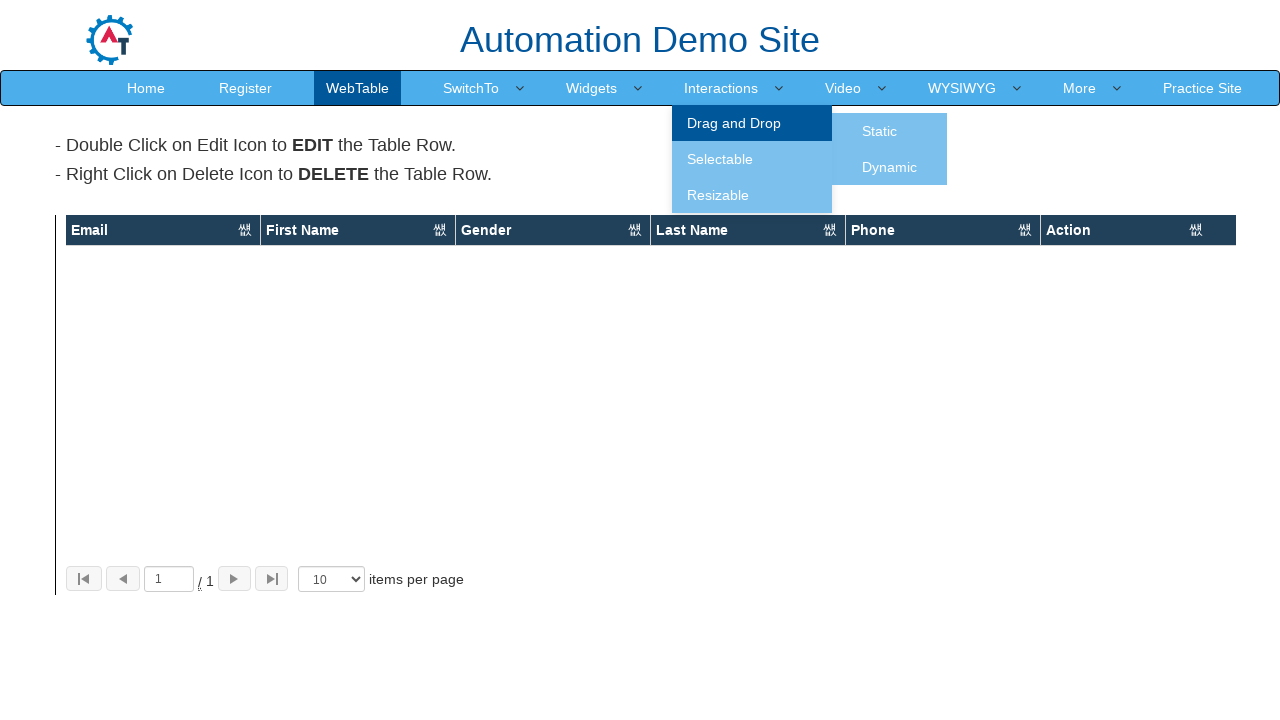

Clicked on Static option at (880, 131) on xpath=//a[normalize-space()="Static"]
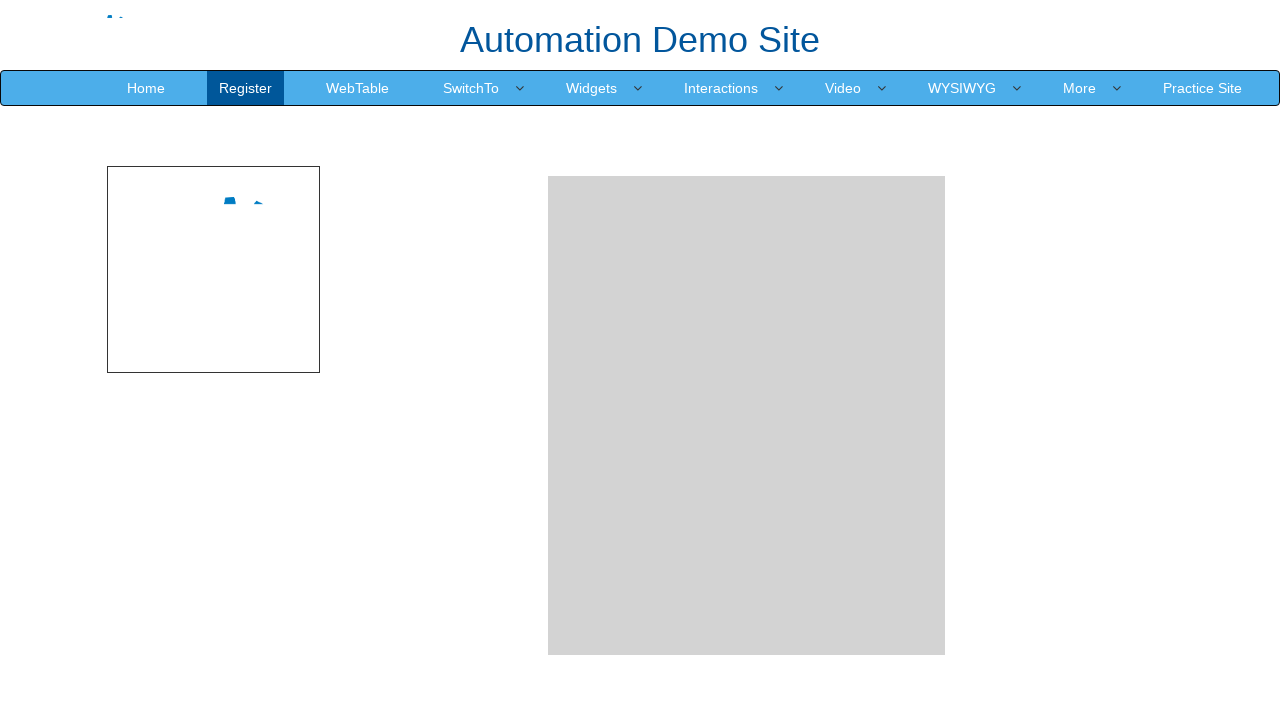

Page loaded with networkidle state
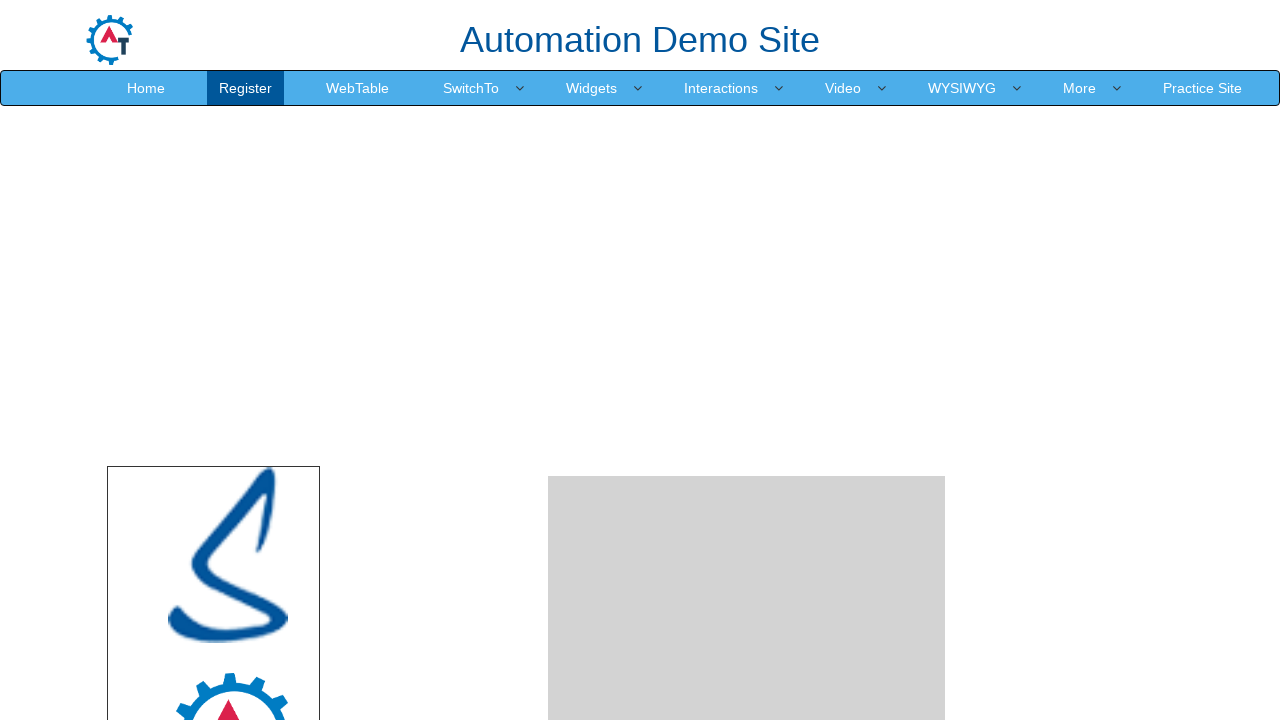

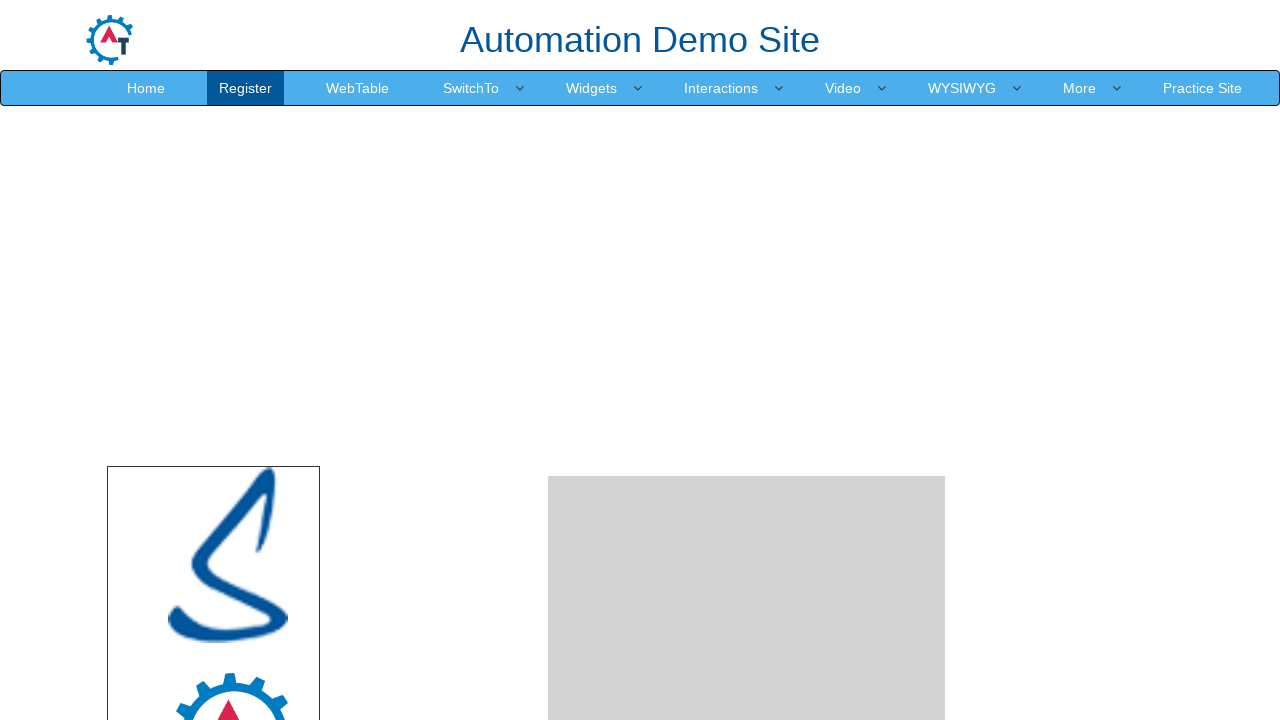